Tests JavaScript prompt alert functionality by clicking a button to trigger a prompt dialog, entering a name into the prompt, and accepting it.

Starting URL: https://demoqa.com/alerts

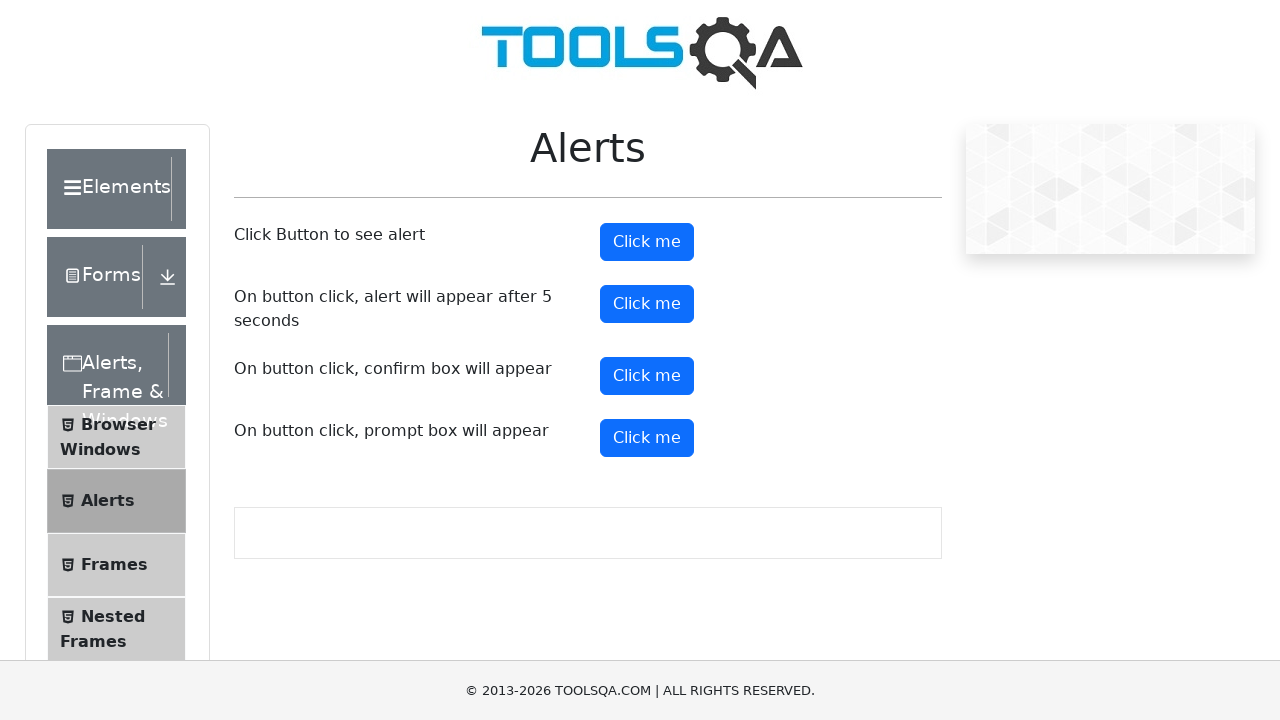

Set up dialog handler to accept prompt with name 'Vinay Kumar S P'
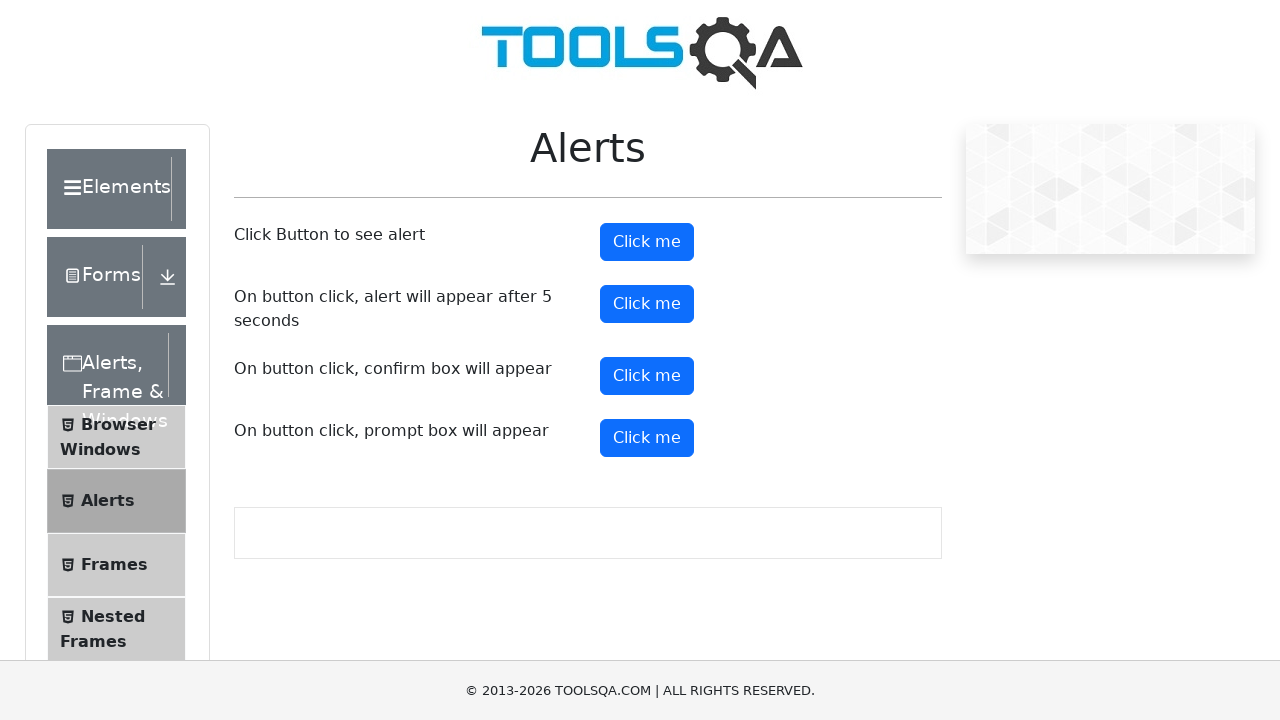

Clicked the prompt button to trigger JavaScript prompt alert at (647, 438) on #promtButton
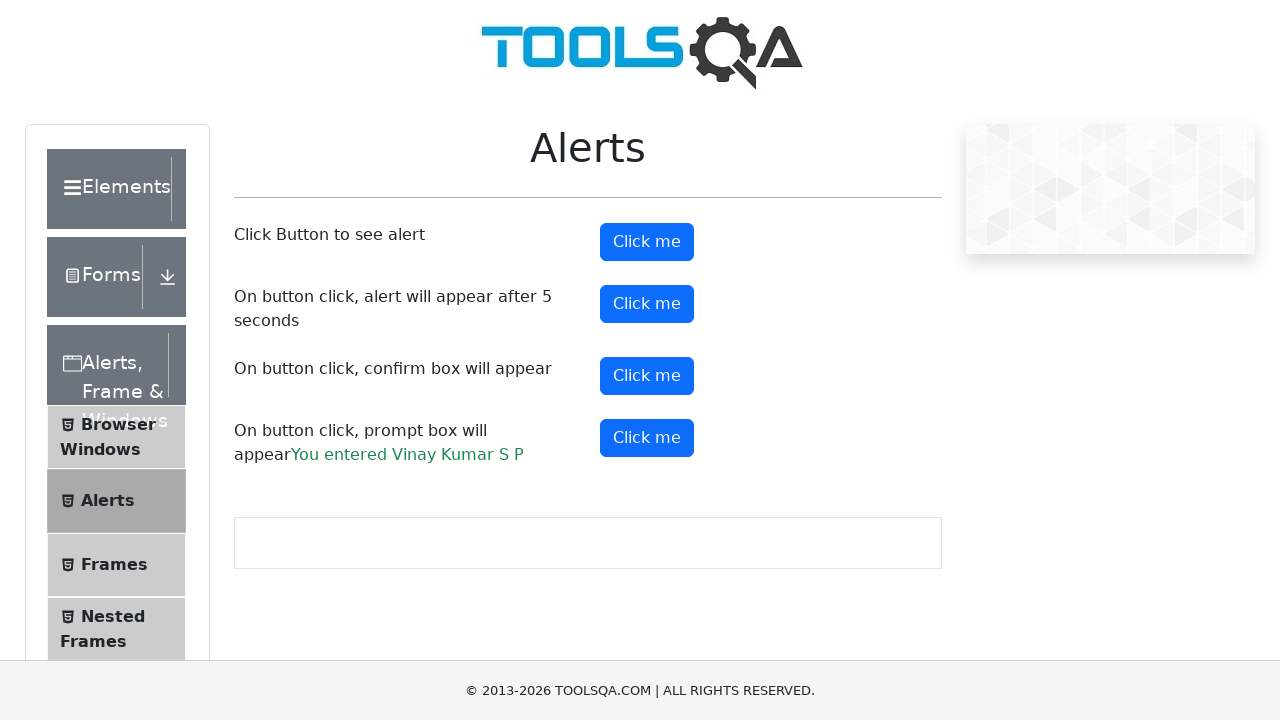

Prompt result text appeared, confirming the prompt was accepted with the entered name
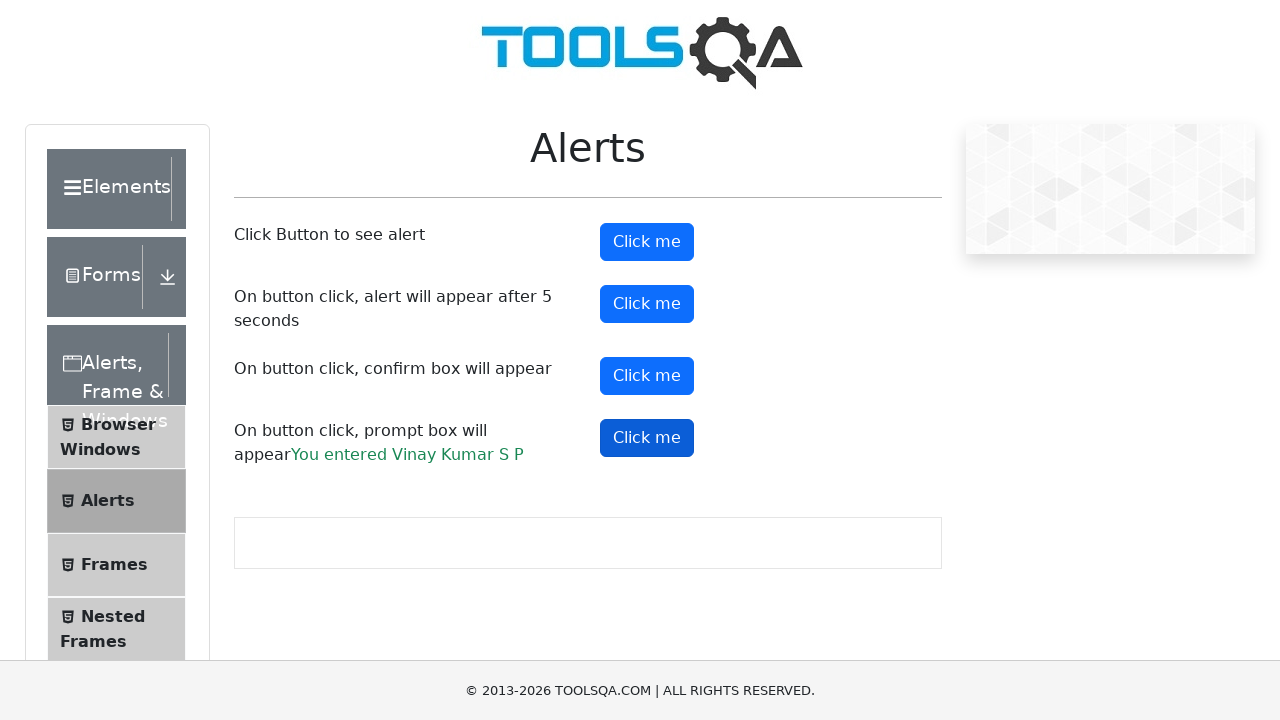

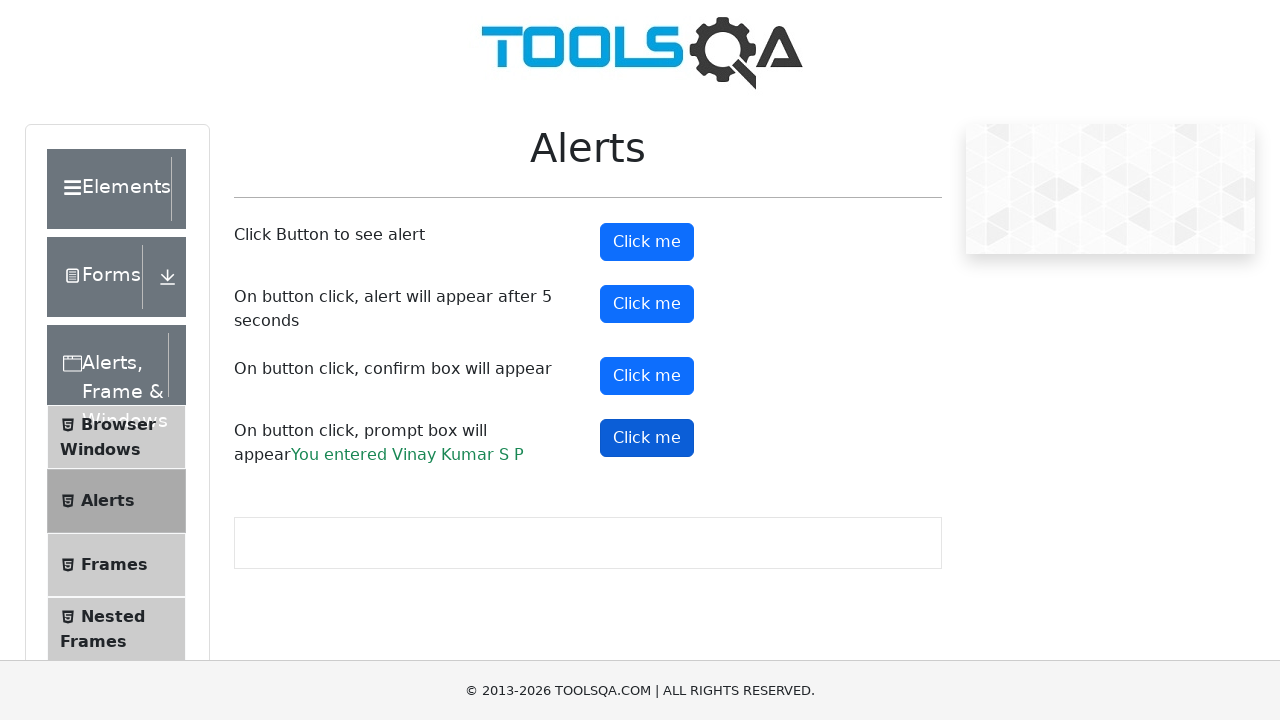